Tests an online calculator by entering two numbers and clicking the addition button to verify the result is displayed

Starting URL: https://www.marshu.com/articles/calculate-addition-calculator-add-two-numbers.php

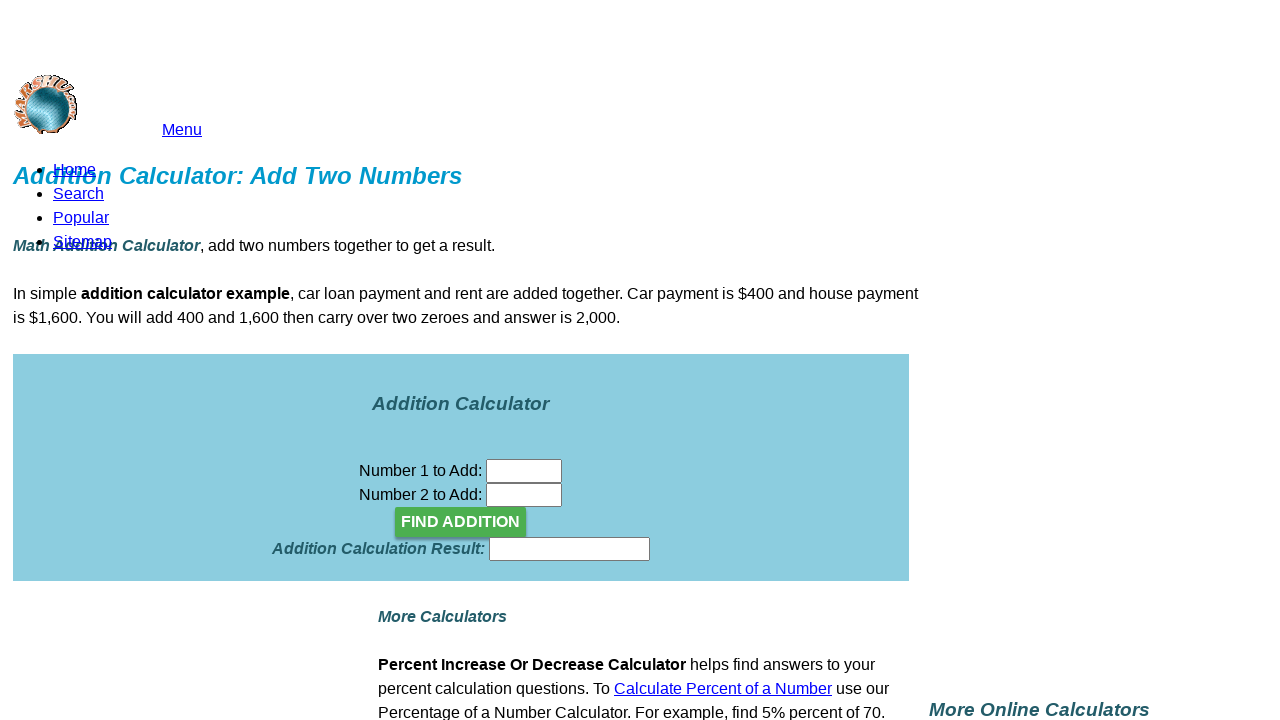

Entered first number 123 into calculator on input[name='n01']
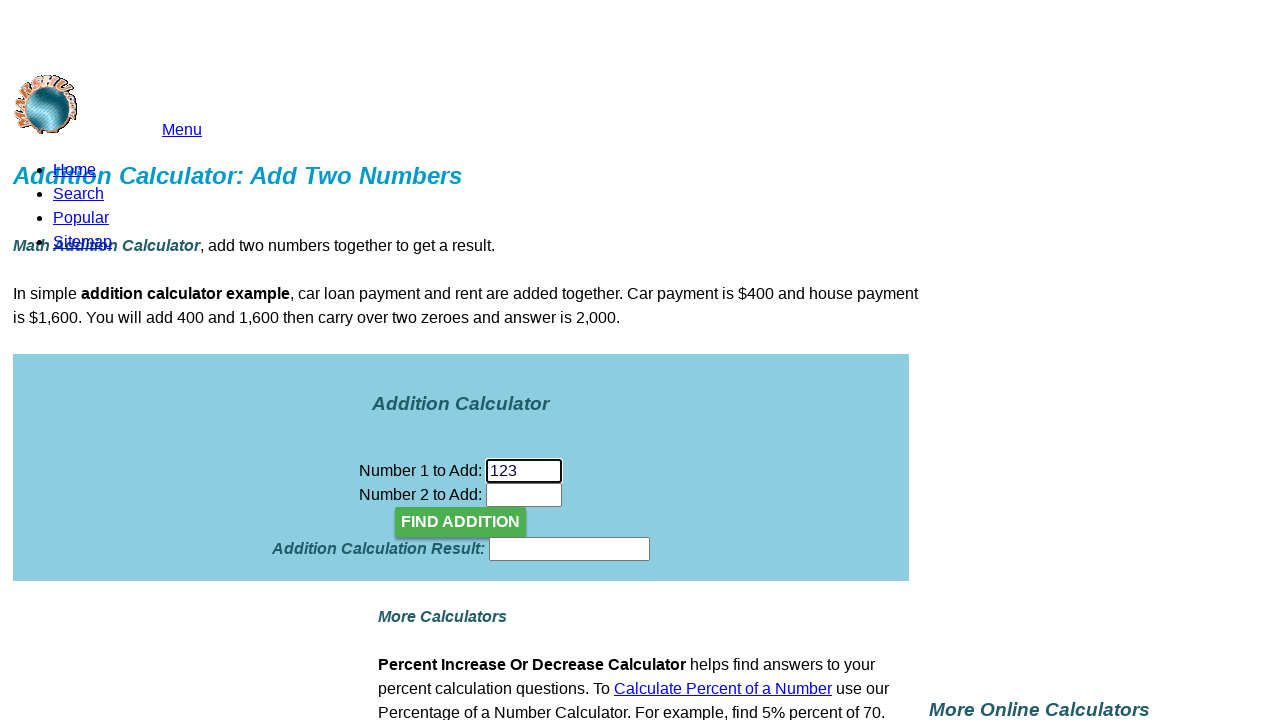

Entered second number 456 into calculator on input[name='n02']
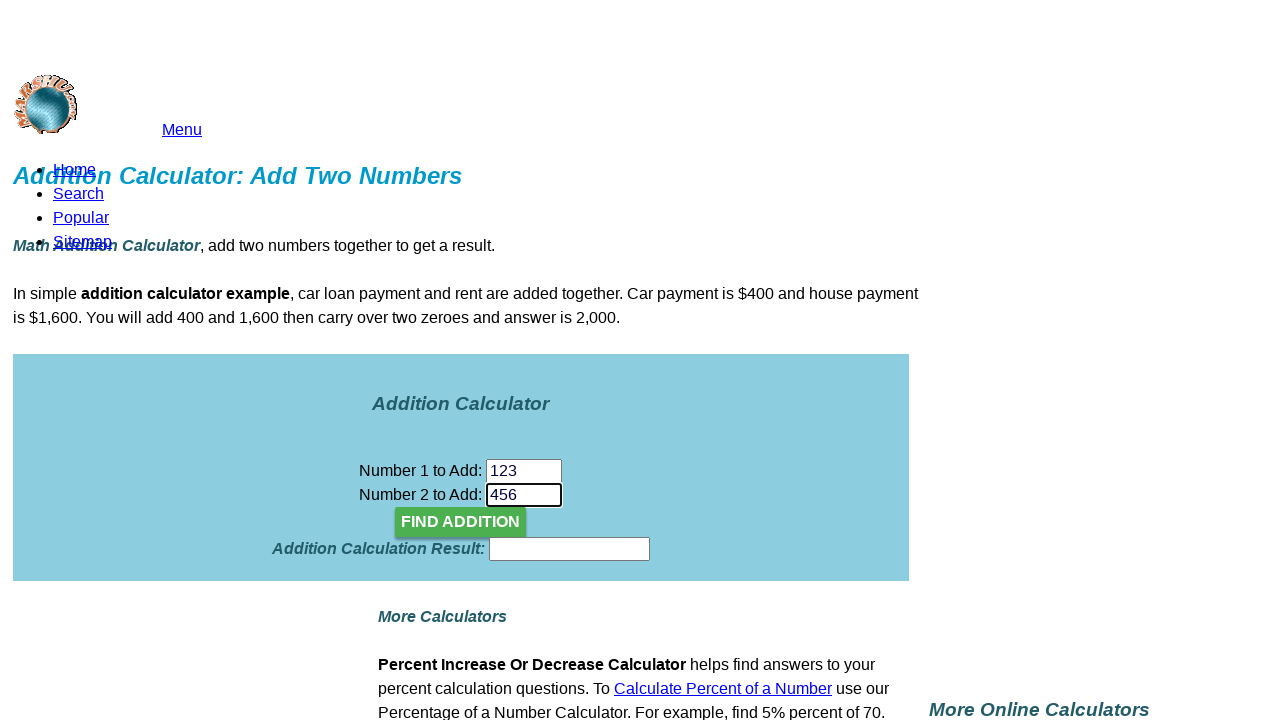

Clicked the Find Addition button at (461, 522) on input[value='Find Addition']
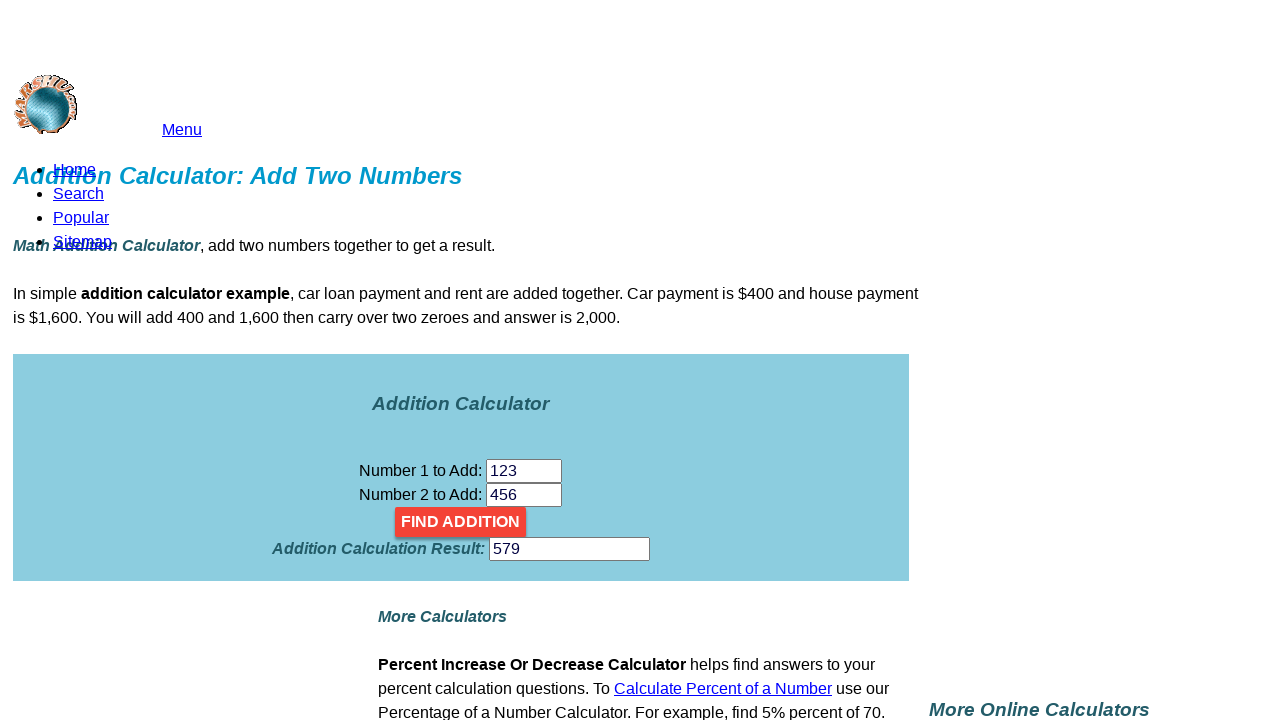

Result field is now displayed, addition operation completed
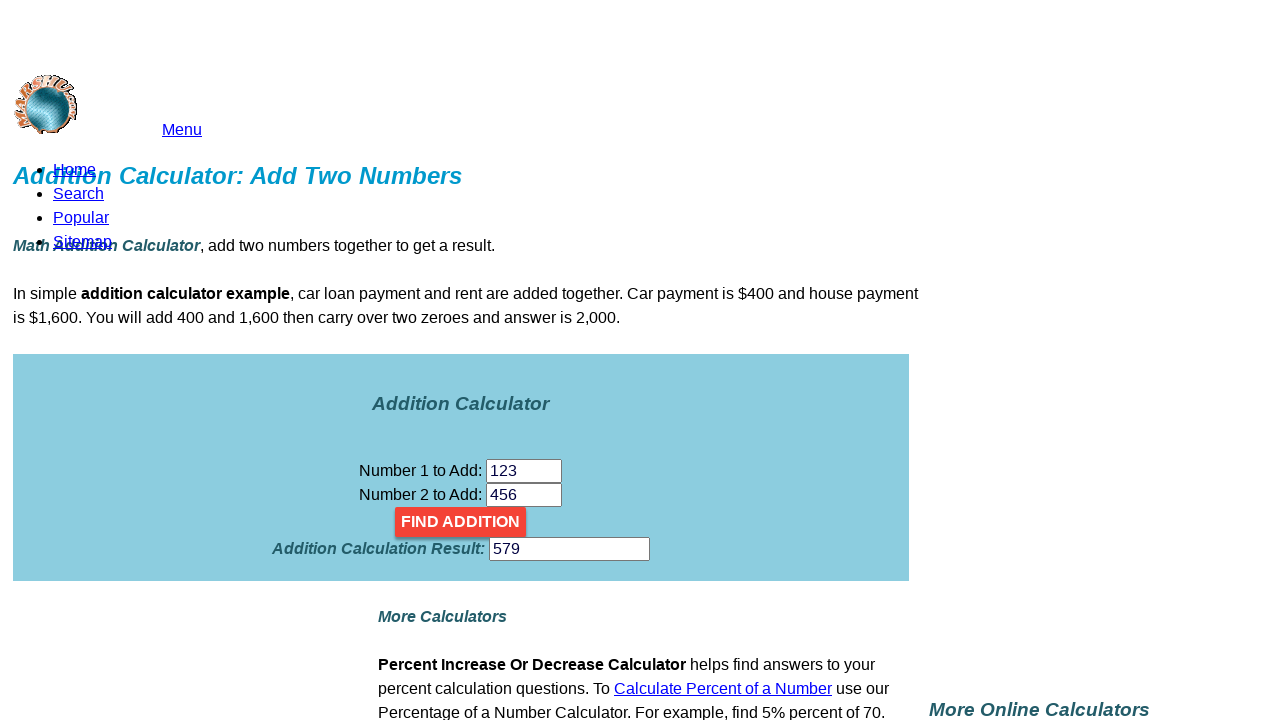

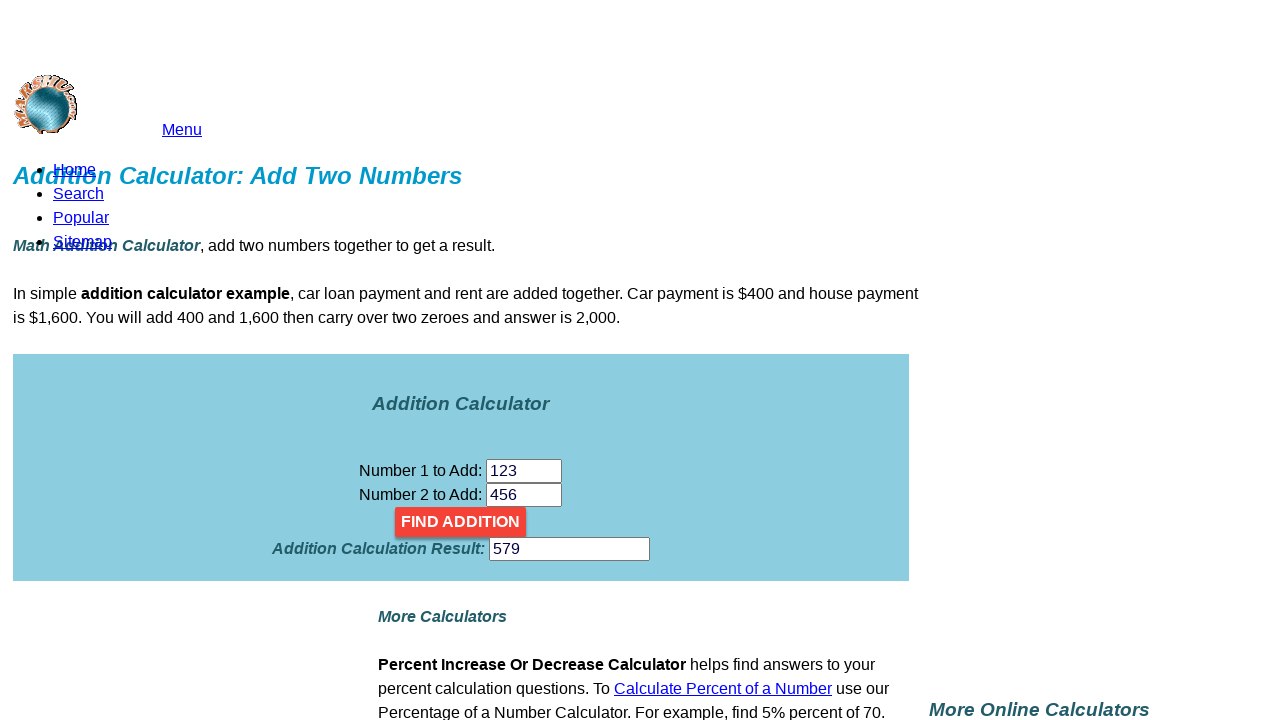